Tests filling out a practice automation form including personal information fields (first name, last name, email, phone number) and selecting a date of birth from a date picker.

Starting URL: https://demoqa.com/automation-practice-form

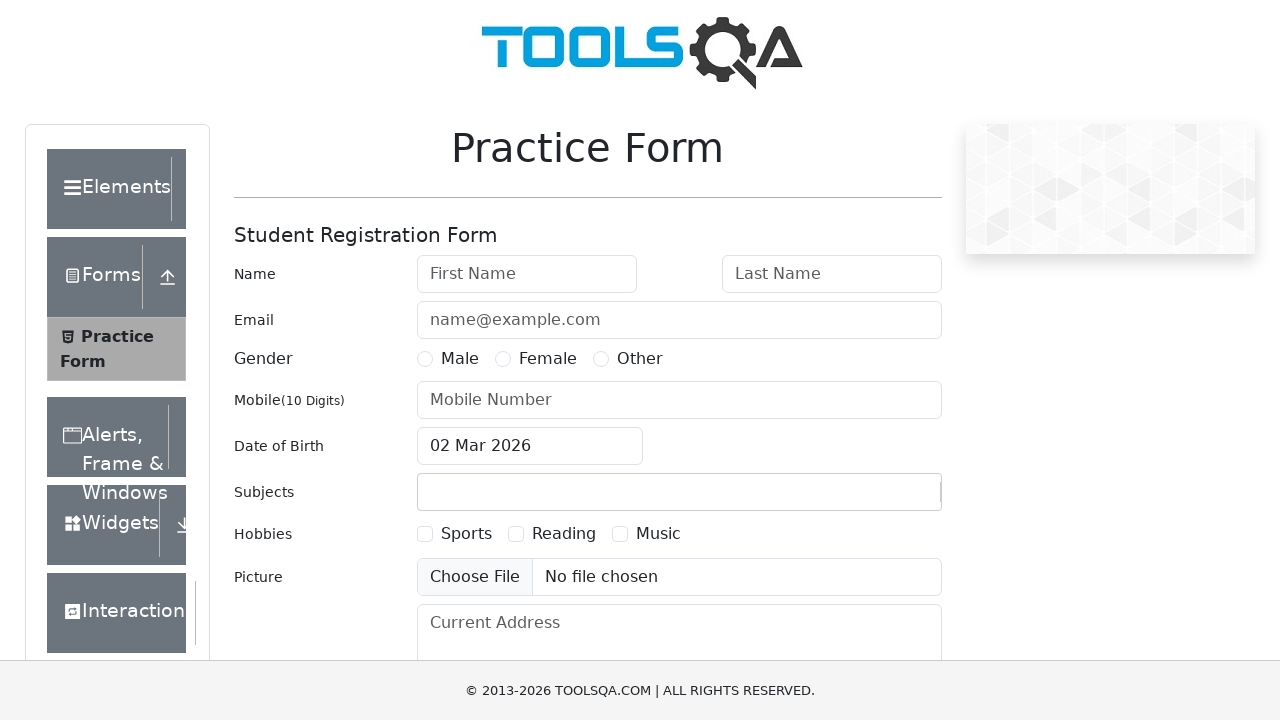

Filled first name field with 'Andres' on #firstName
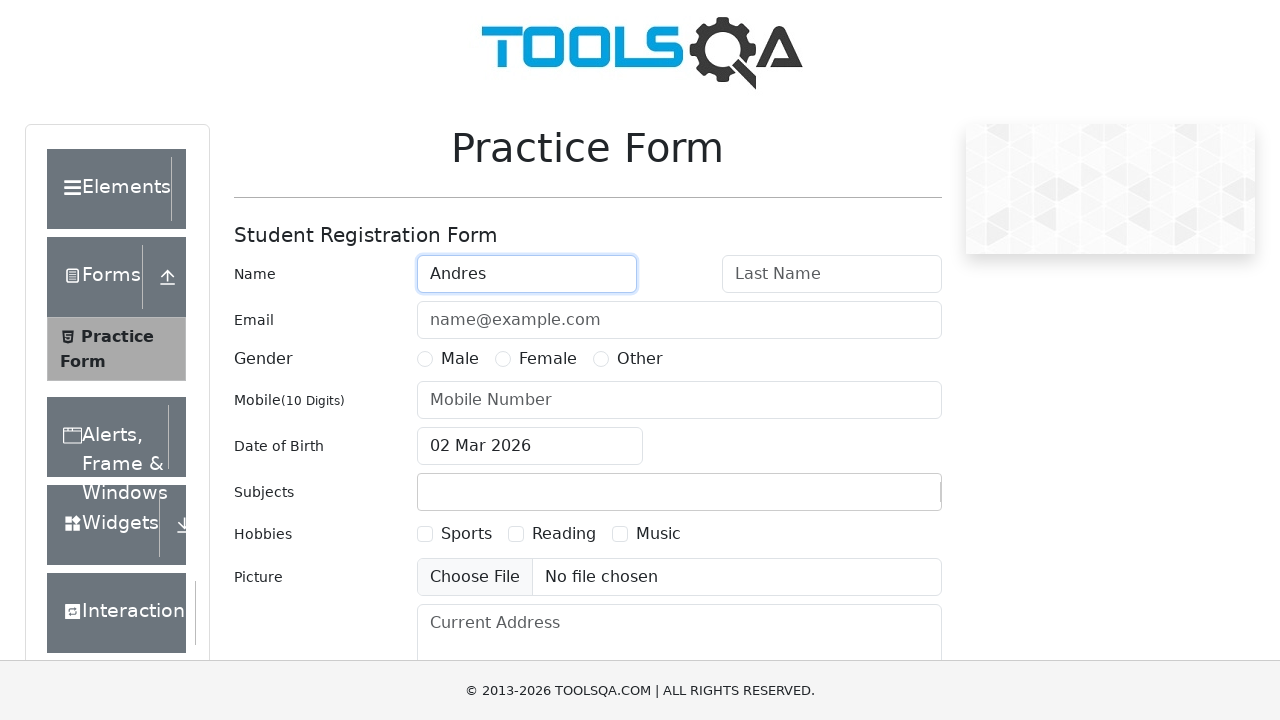

Filled last name field with 'Quintero' on #lastName
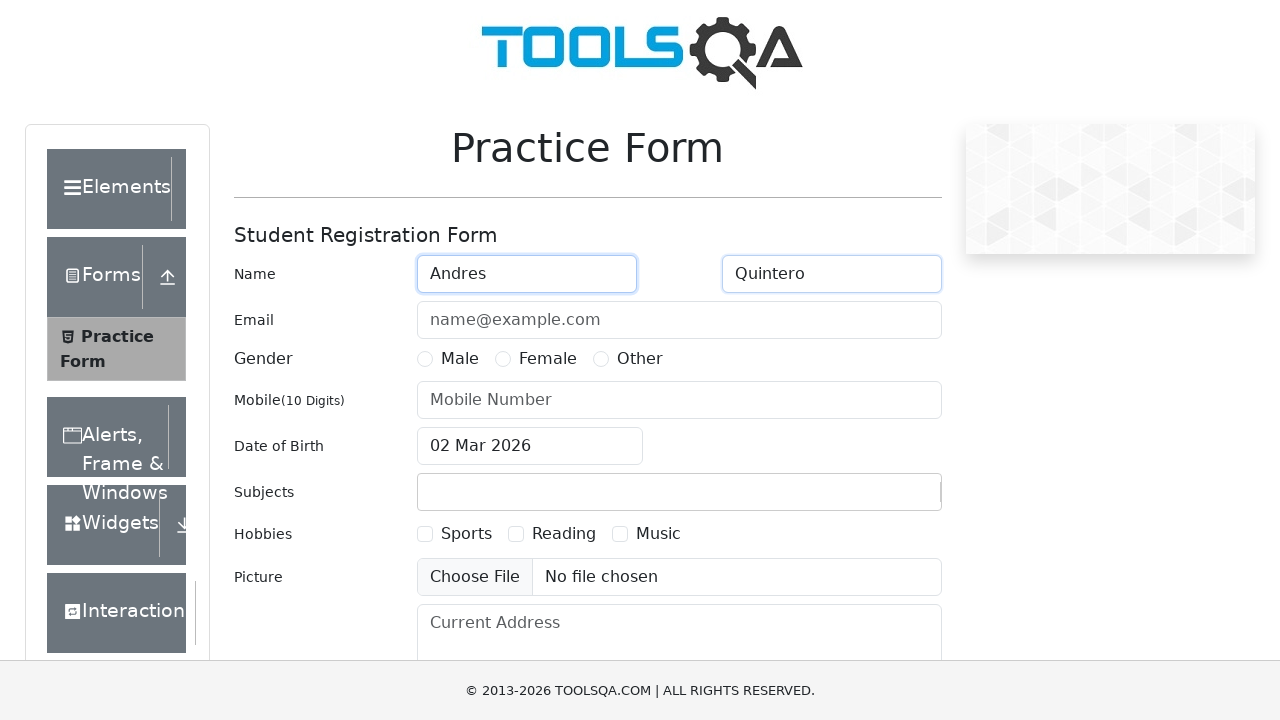

Filled email field with 'andres@gmail.com' on #userEmail
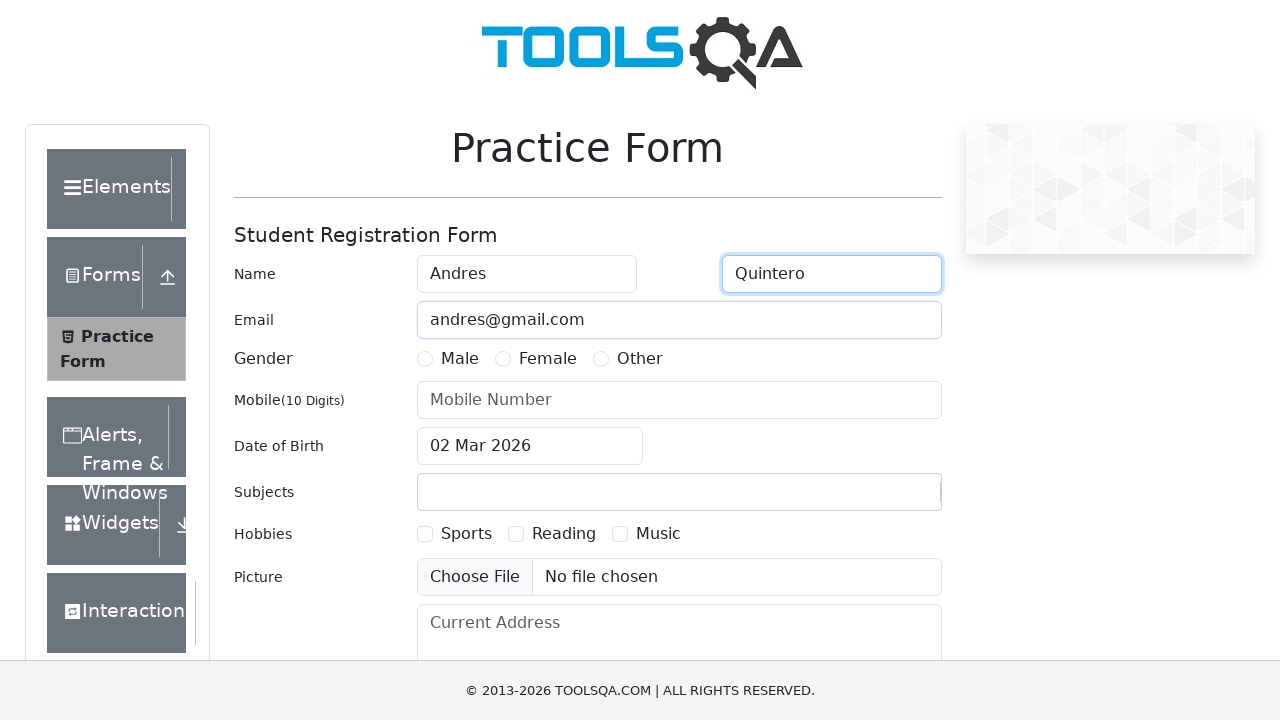

Filled phone number field with '1234567890' on #userNumber
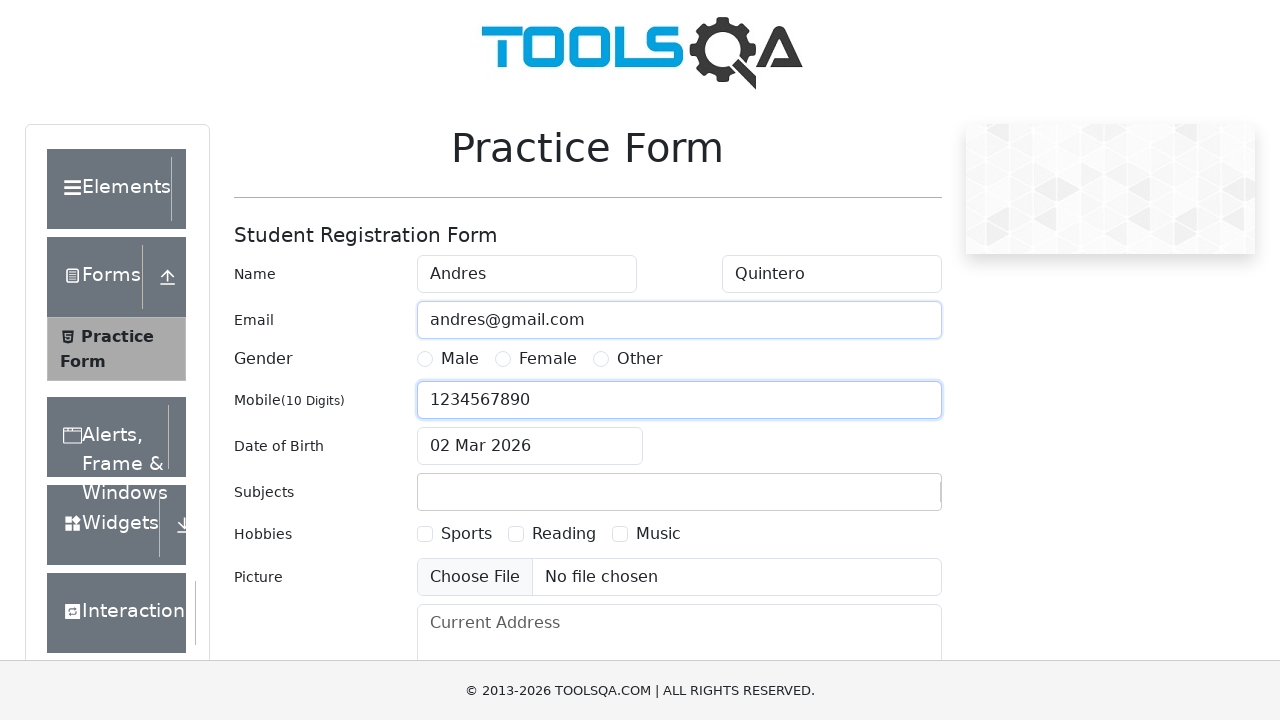

Clicked date of birth input to open calendar picker at (530, 446) on #dateOfBirthInput
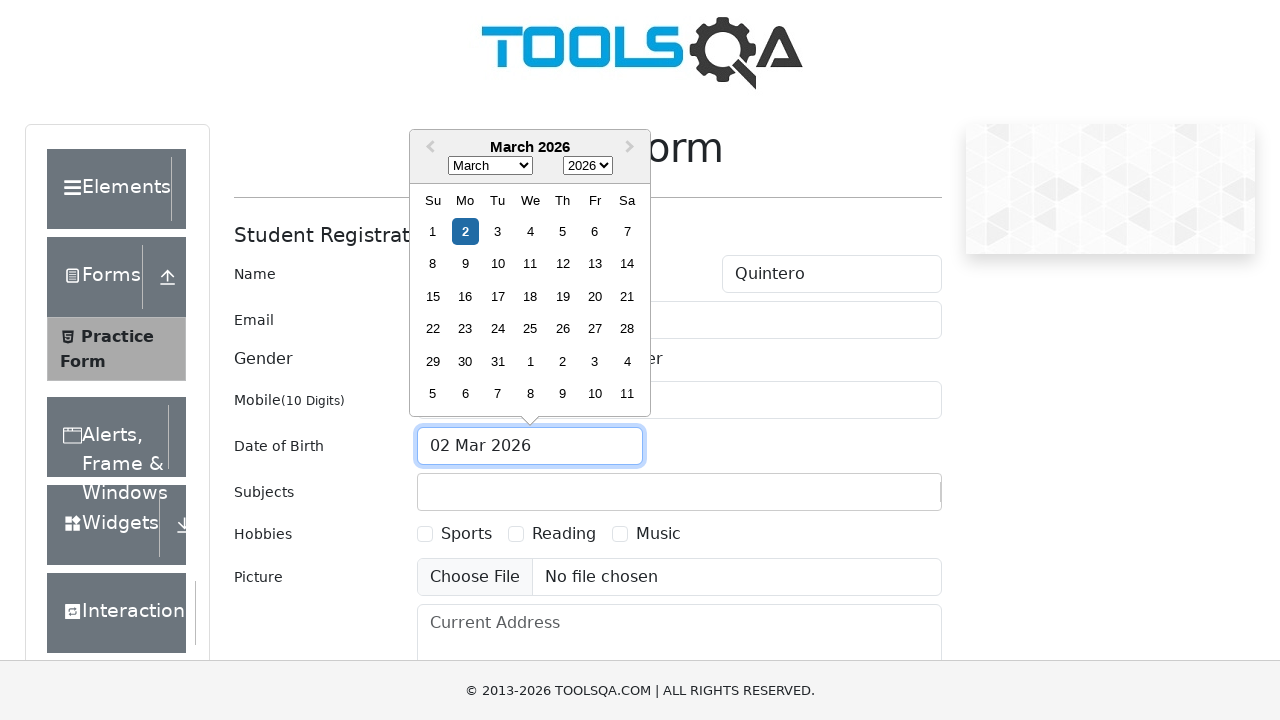

Selected year '1988' from date picker on .react-datepicker__year-select
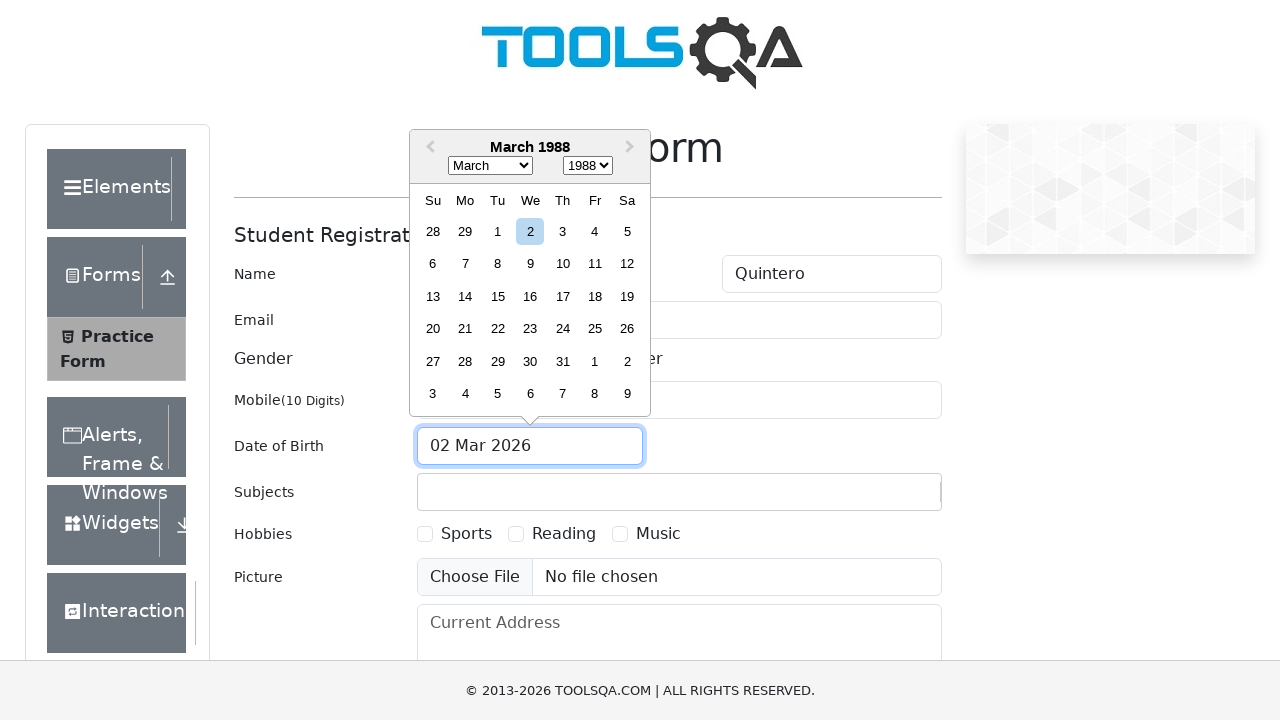

Selected month 'June' from date picker on .react-datepicker__month-select
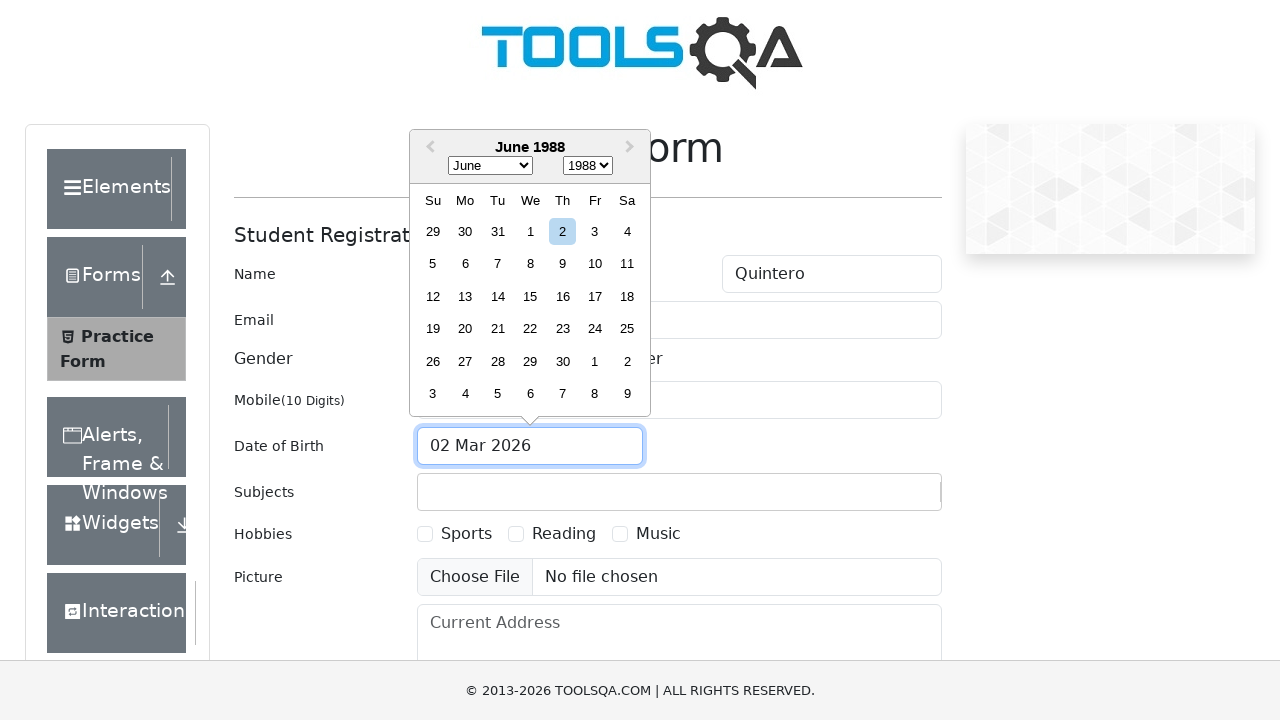

Selected day '19' from calendar at (433, 329) on xpath=//div[contains(@class, 'react-datepicker__day') and text()='19' and not(co
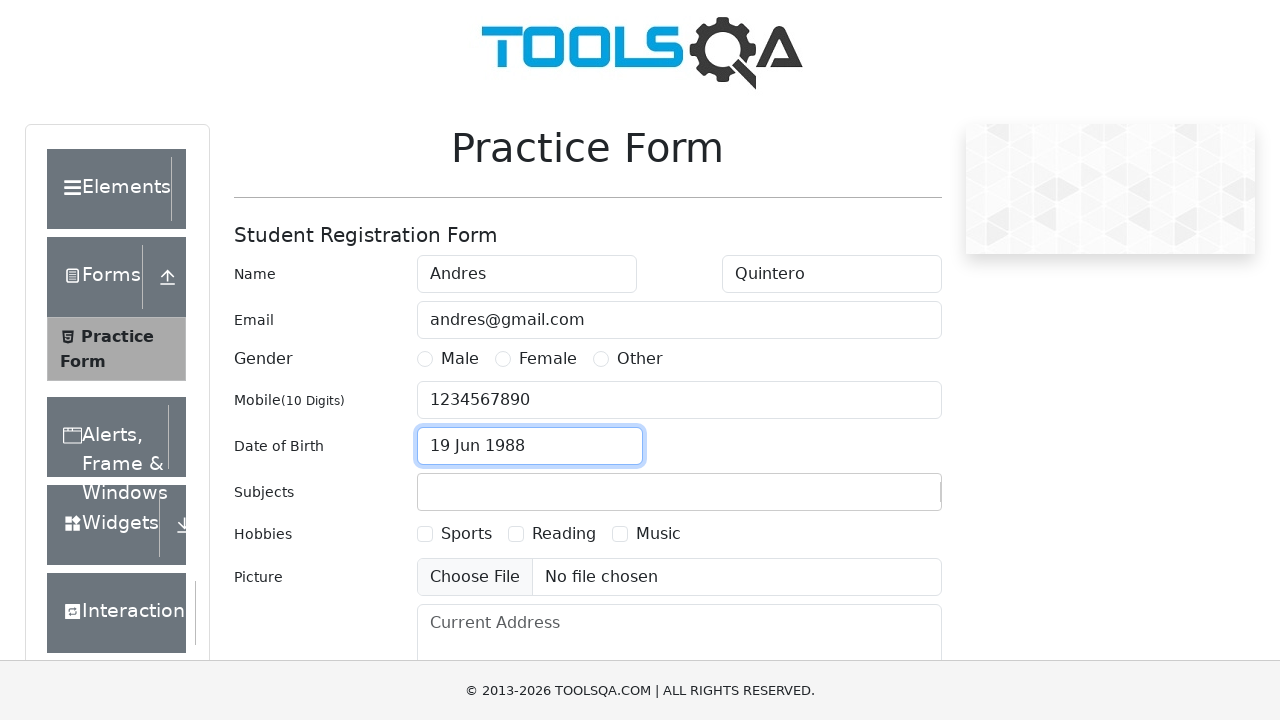

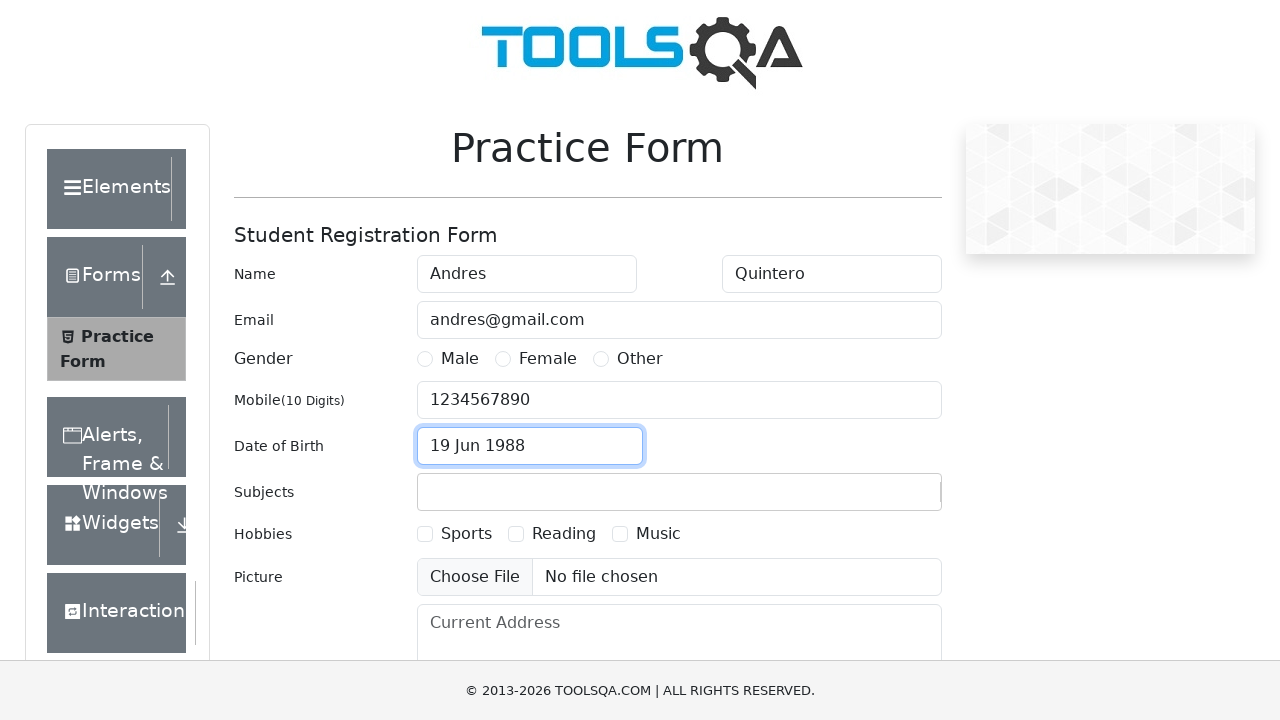